Navigates to Wisequarter website and verifies that the page title contains "wise"

Starting URL: https://wisequarter.com/

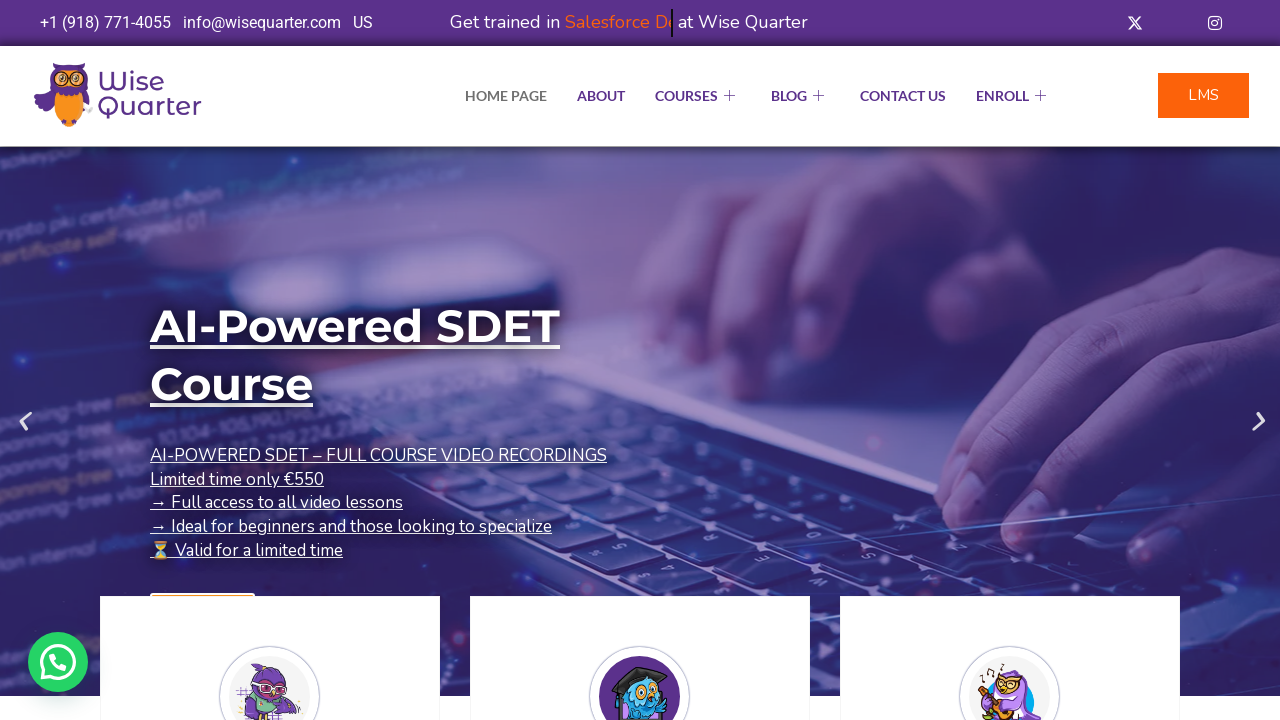

Retrieved page title
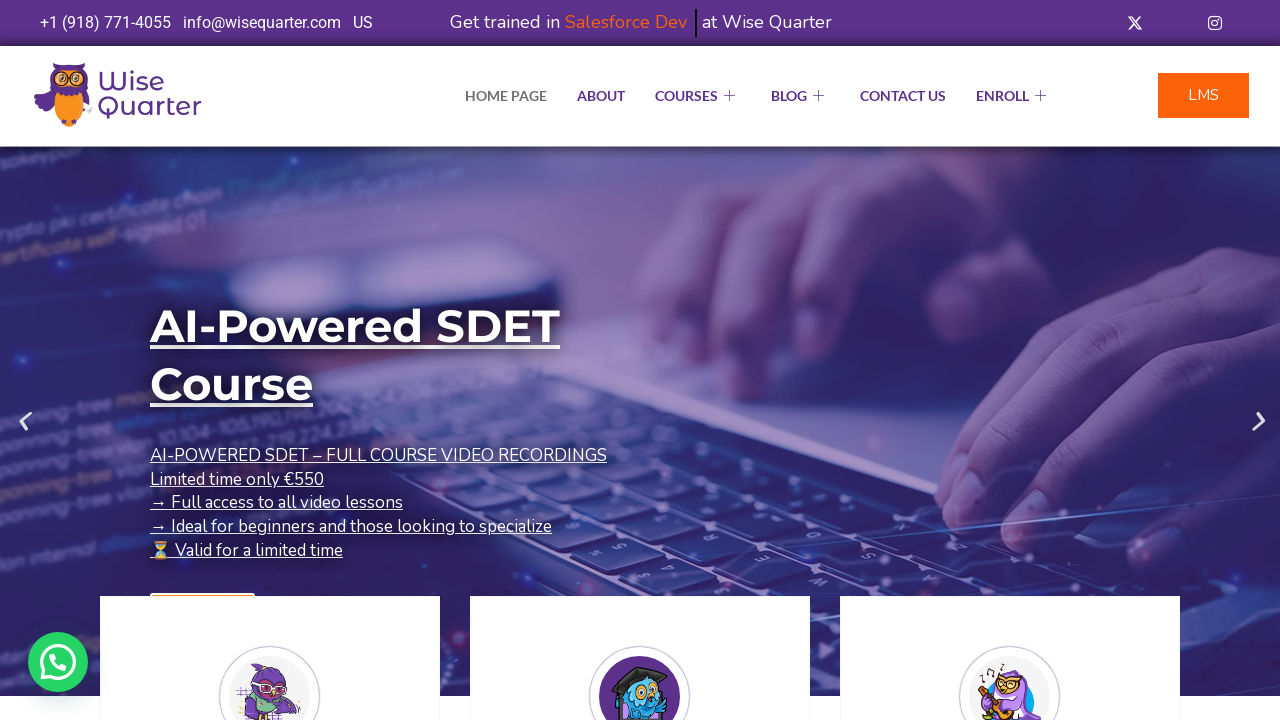

Verified that page title contains 'wise'
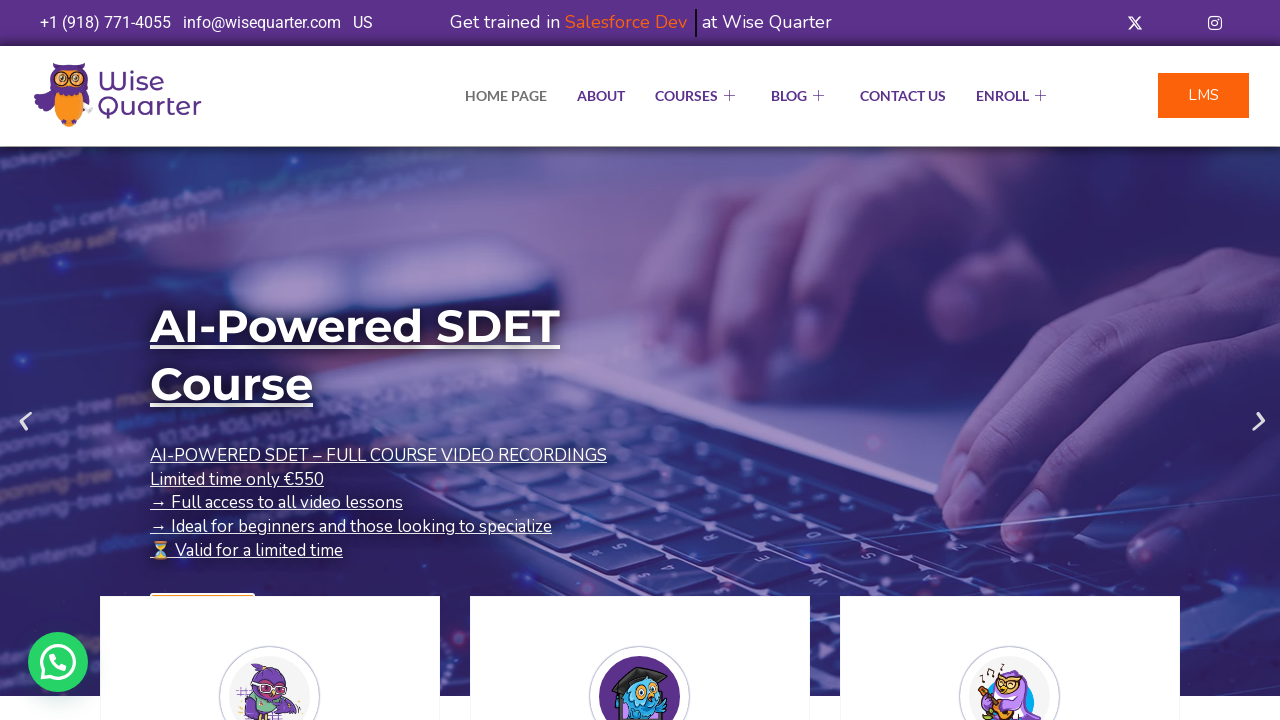

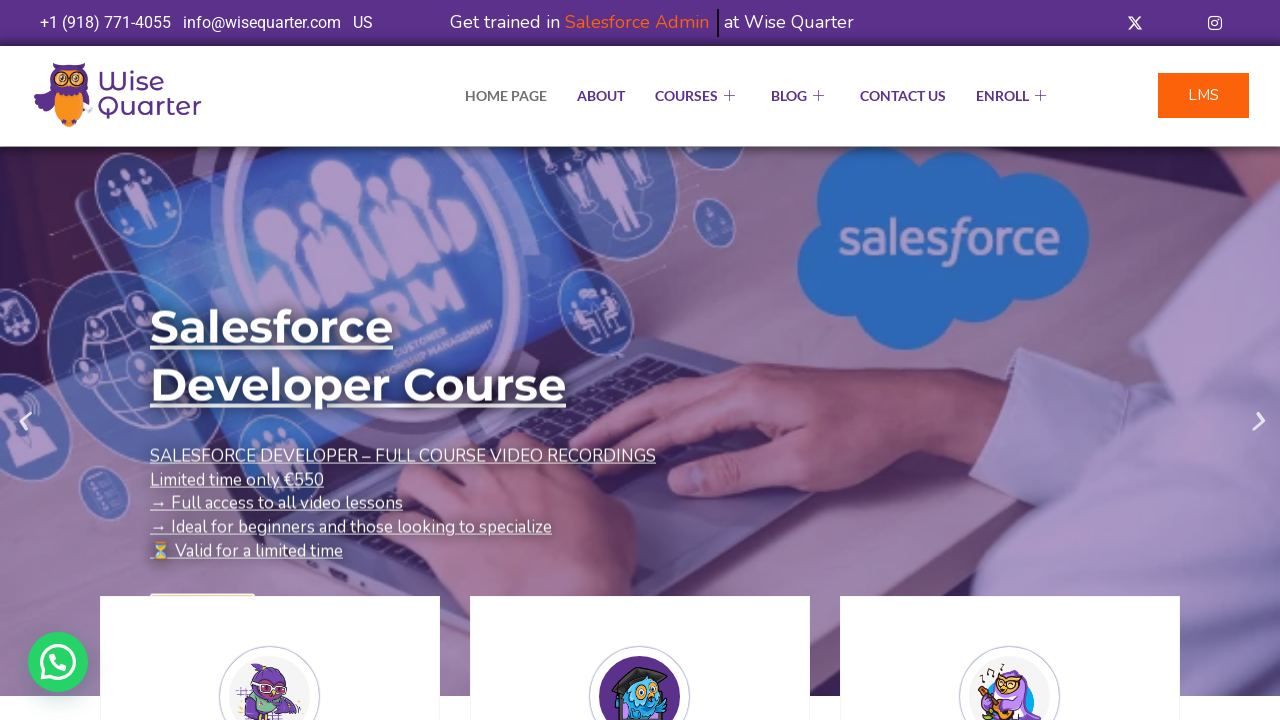